Navigates to SpiceJet homepage and verifies that navigation links are present on the page

Starting URL: https://spicejet.com/

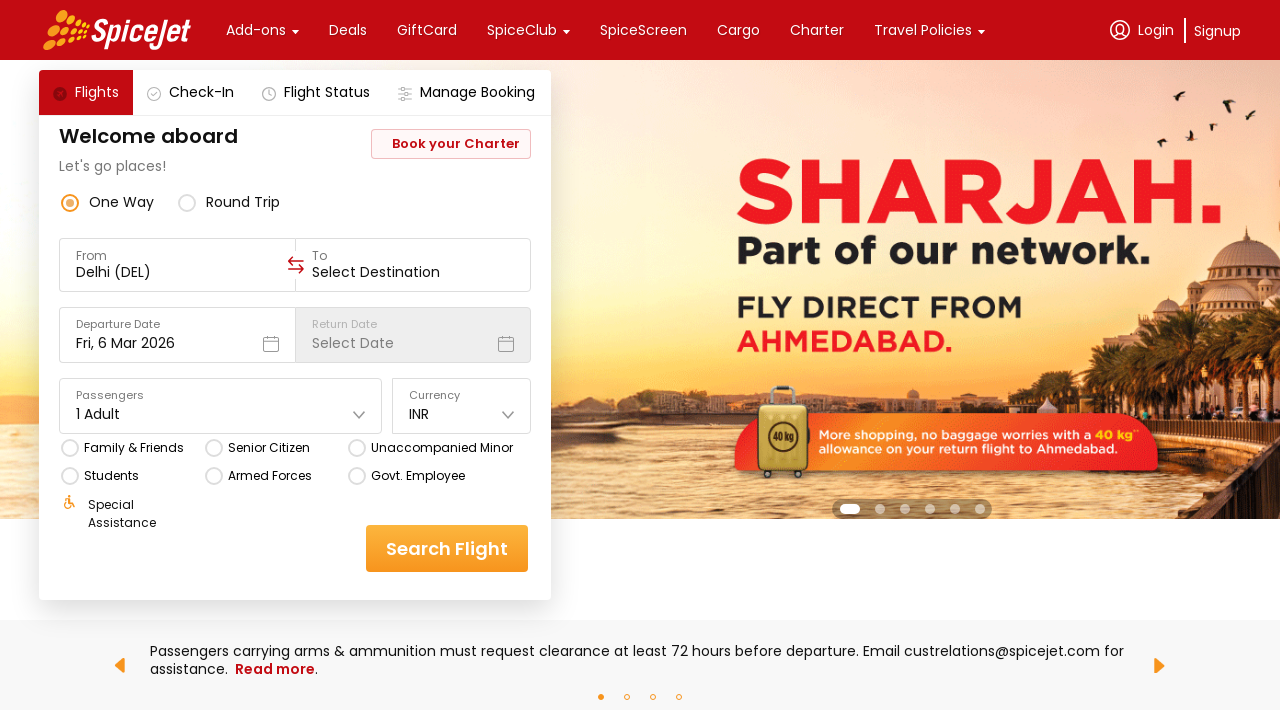

Navigated to SpiceJet homepage
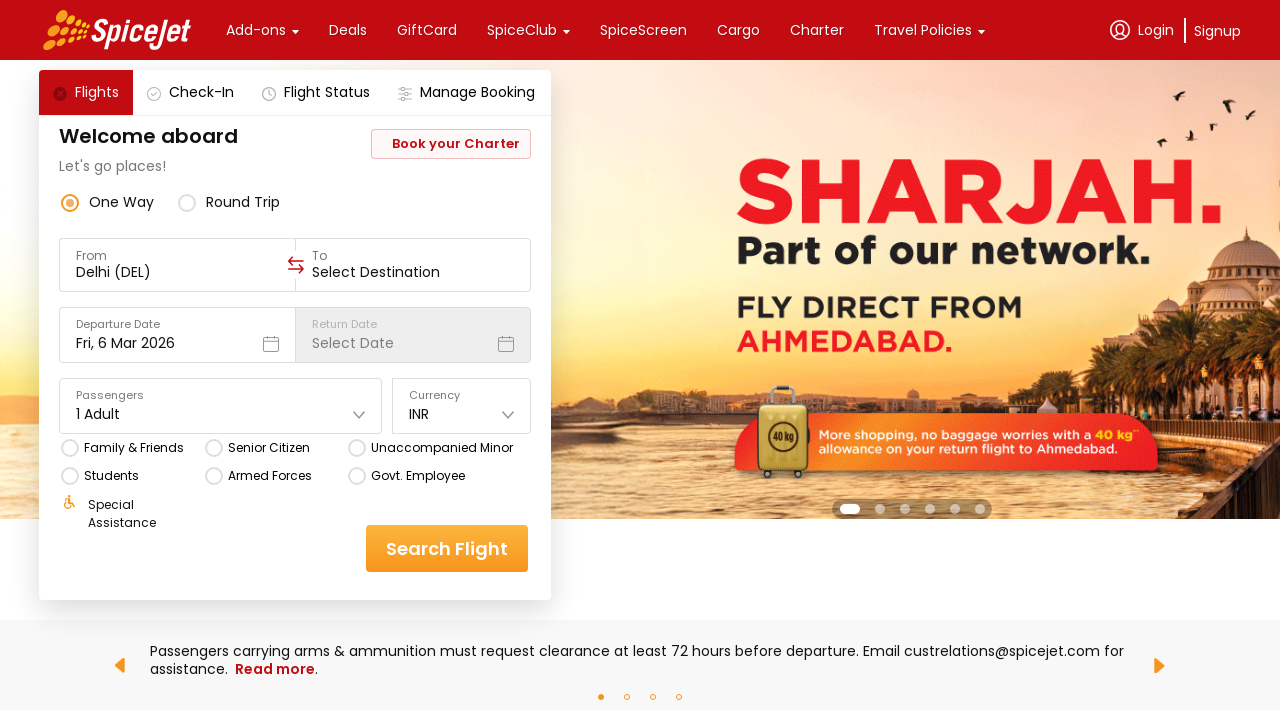

Waited for navigation links to load
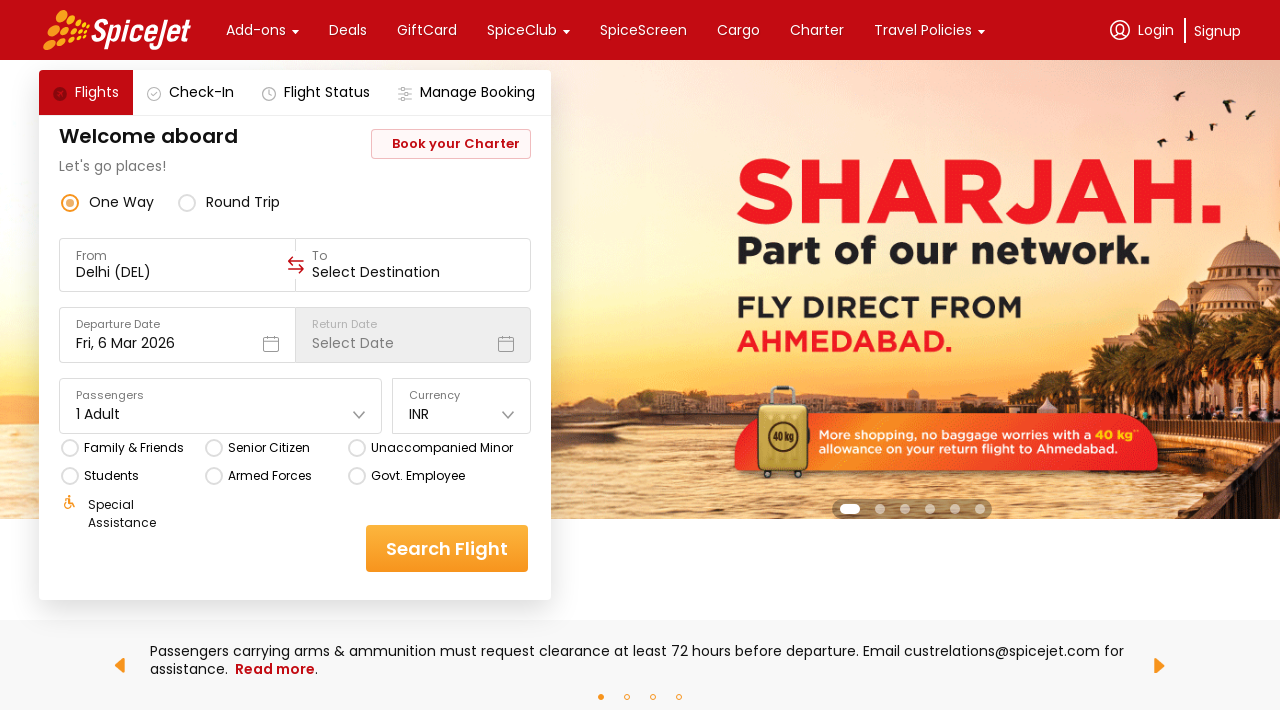

Located all navigation links on the page
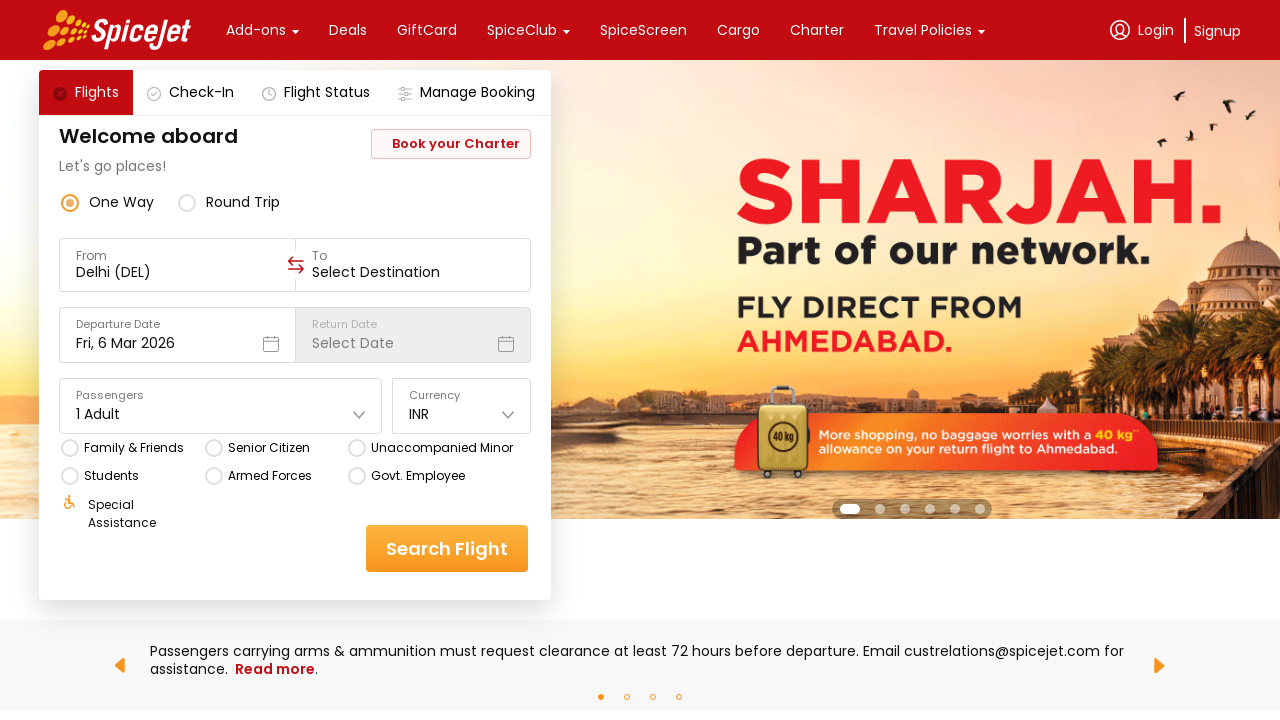

Verified that navigation links are present on SpiceJet homepage
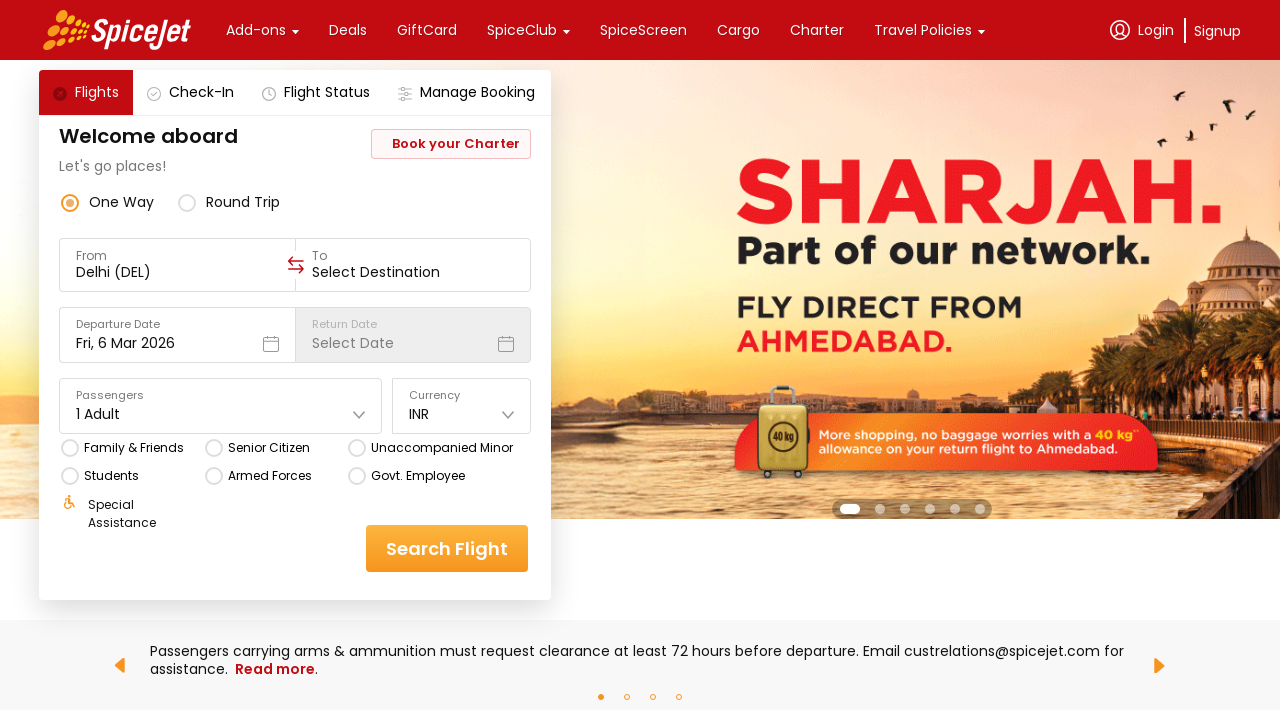

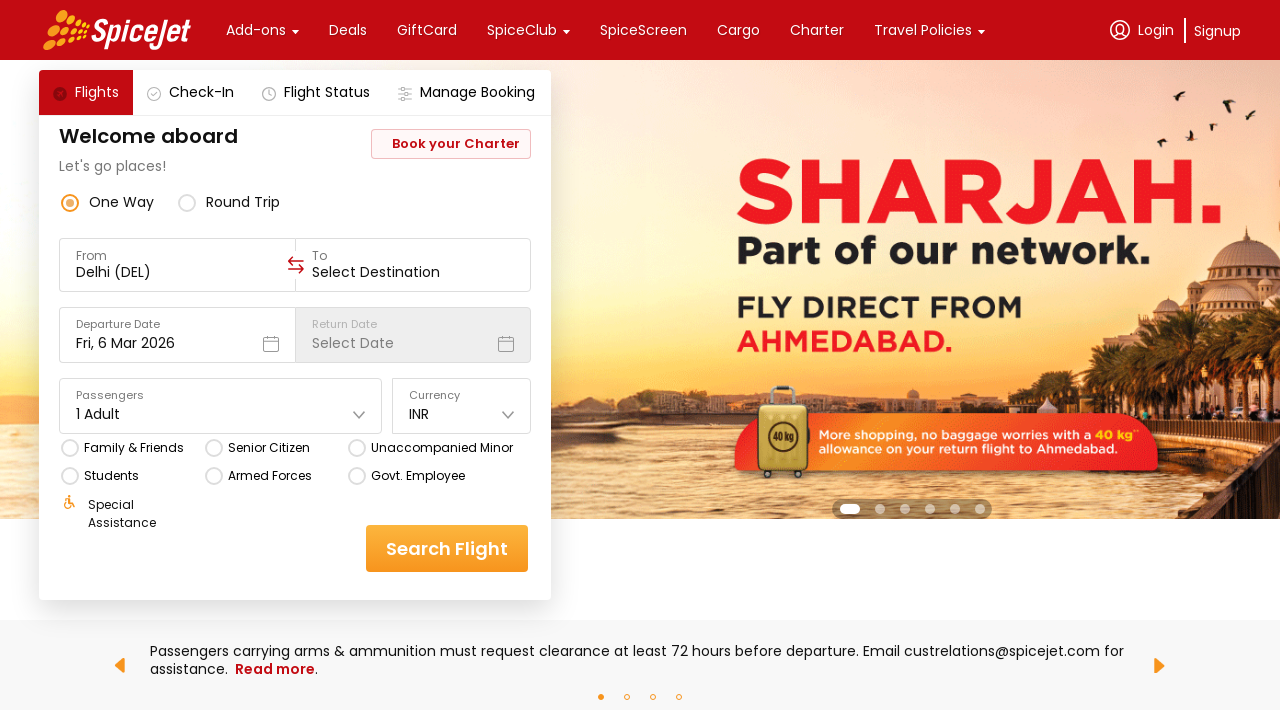